Tests login functionality on SauceDemo site, navigates to menu, and performs logout

Starting URL: https://www.saucedemo.com

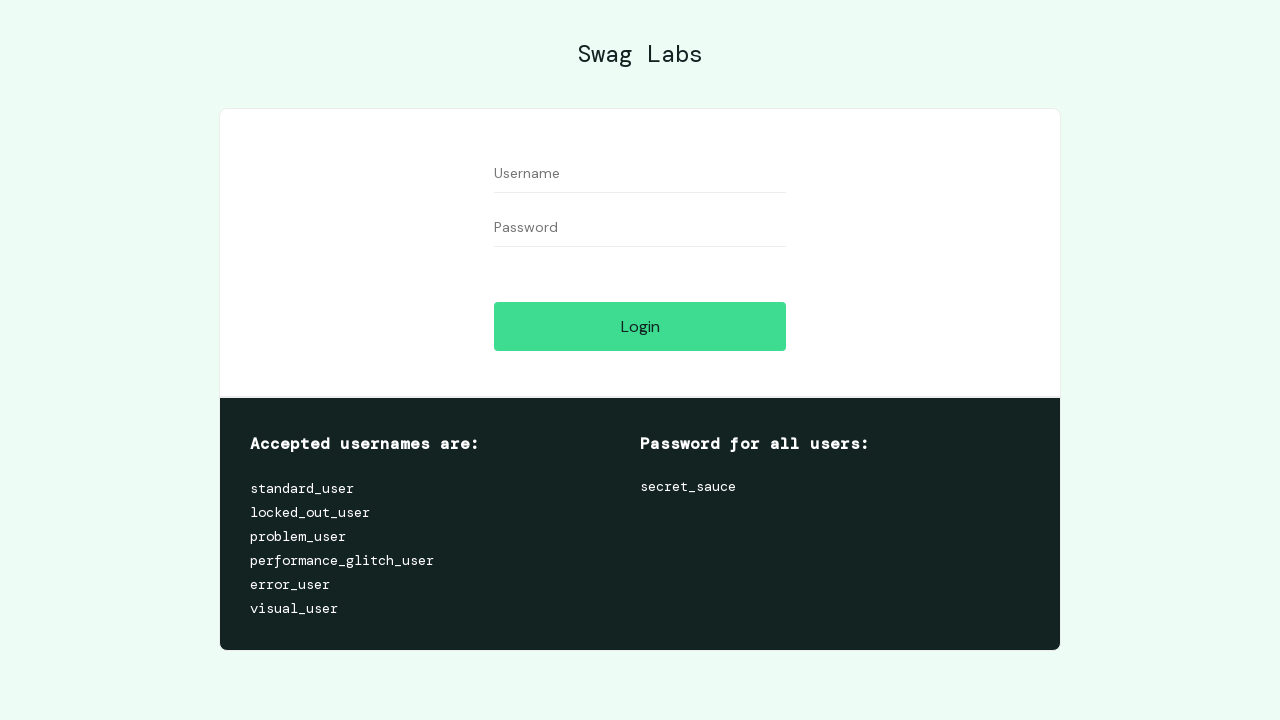

Filled username field with 'standard_user' on #user-name
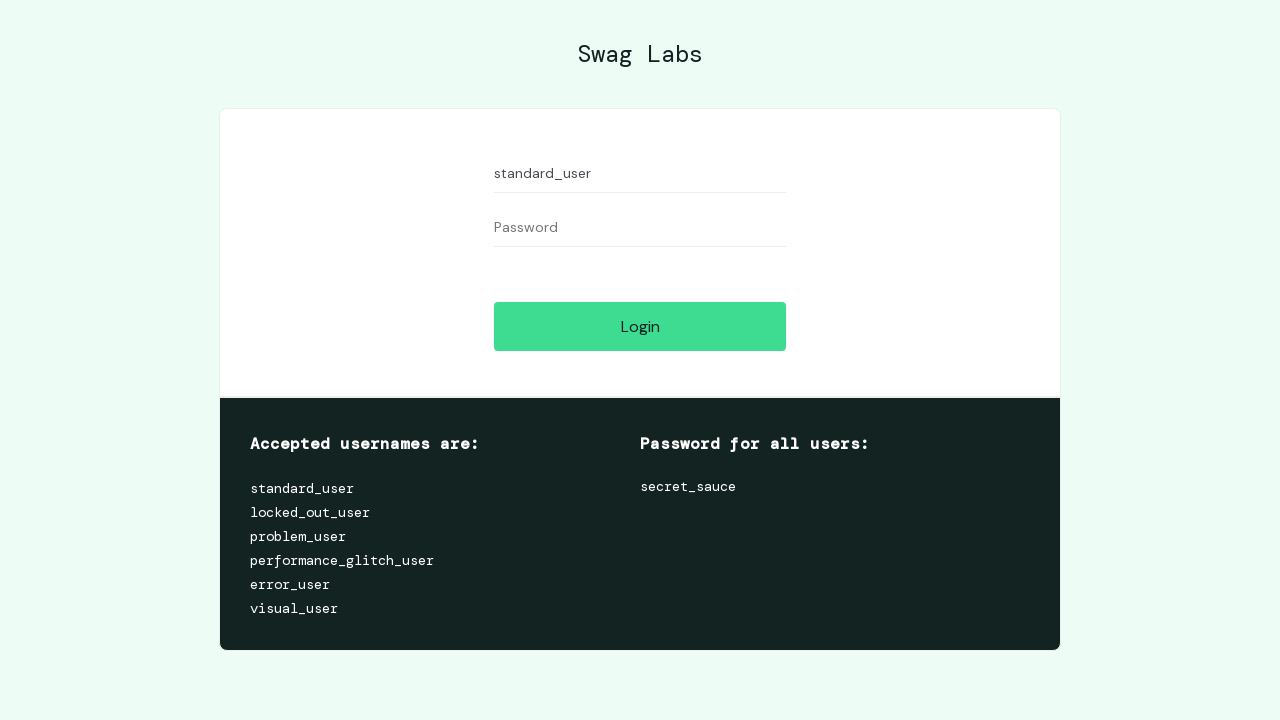

Filled password field with 'secret_sauce' on input[name='password']
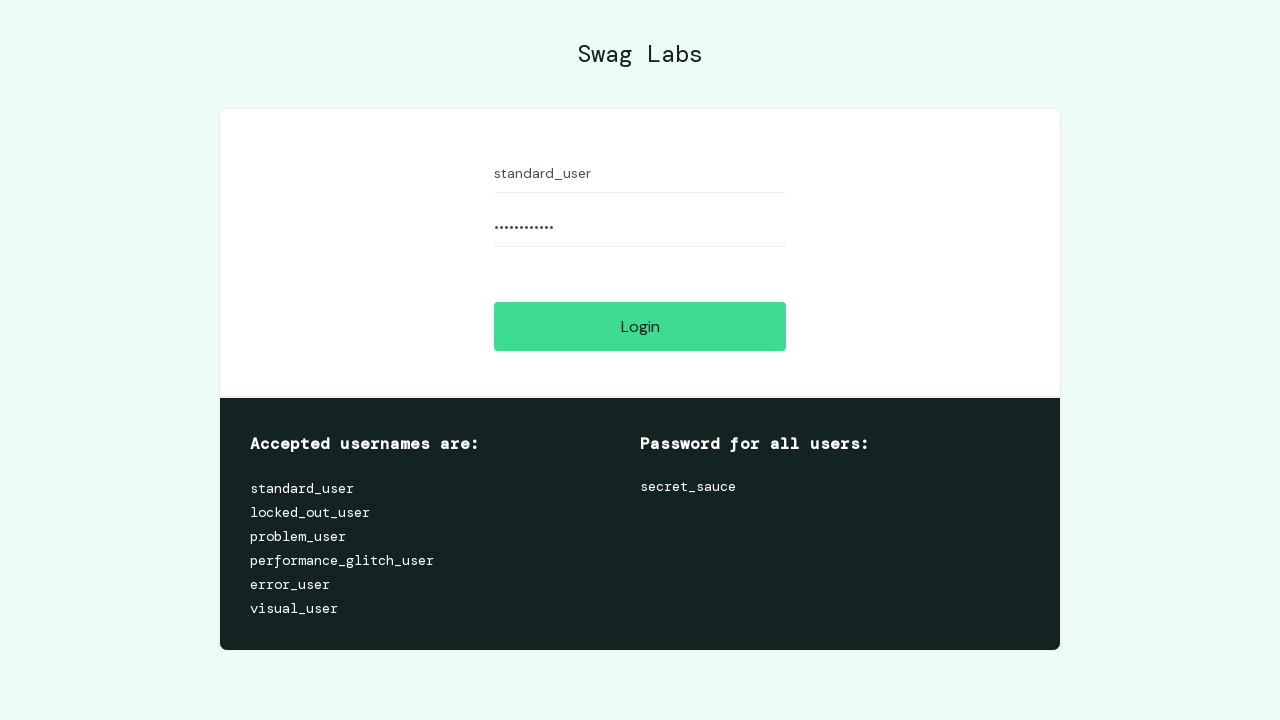

Clicked login button at (640, 326) on #login-button
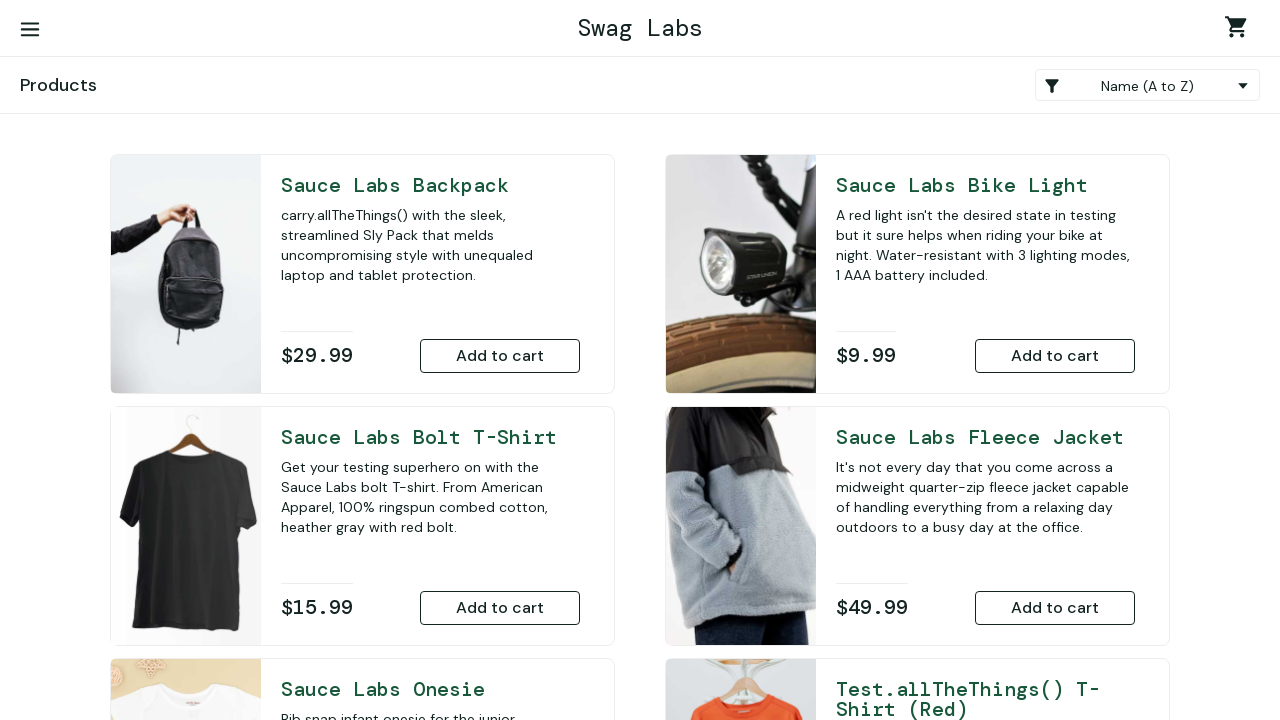

Menu button loaded after successful login
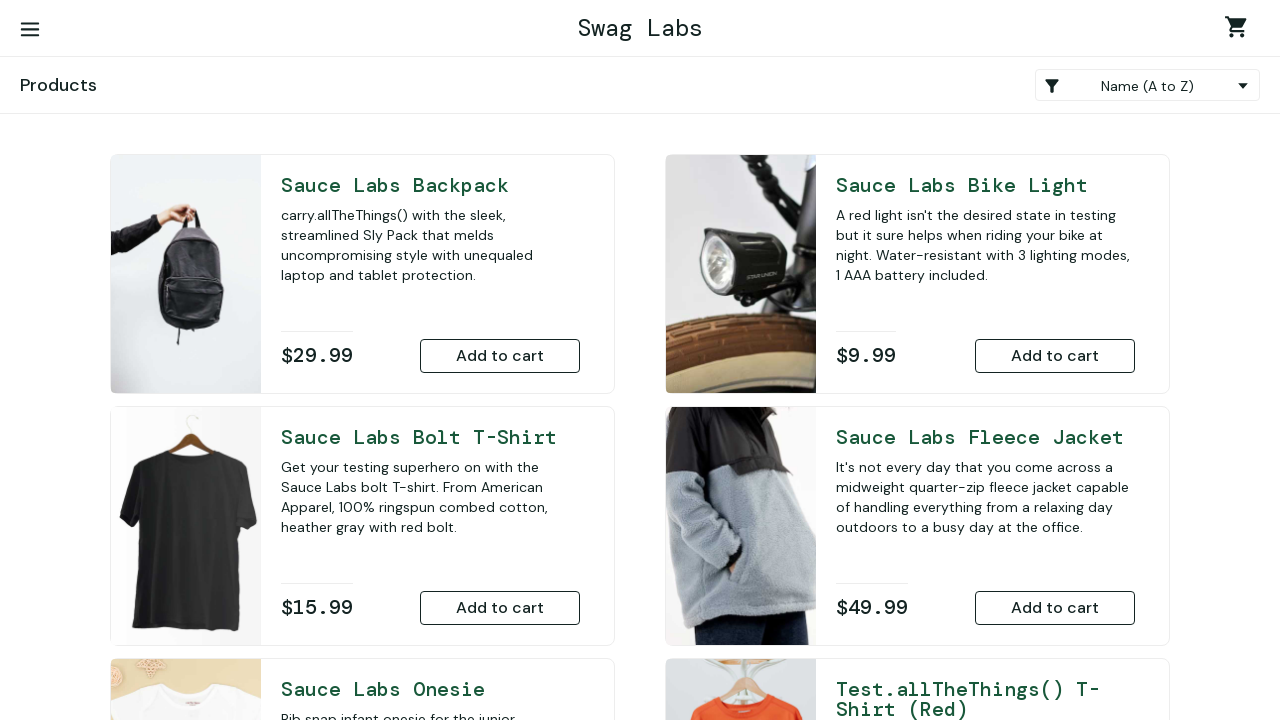

Clicked menu button to open navigation at (30, 30) on #react-burger-menu-btn
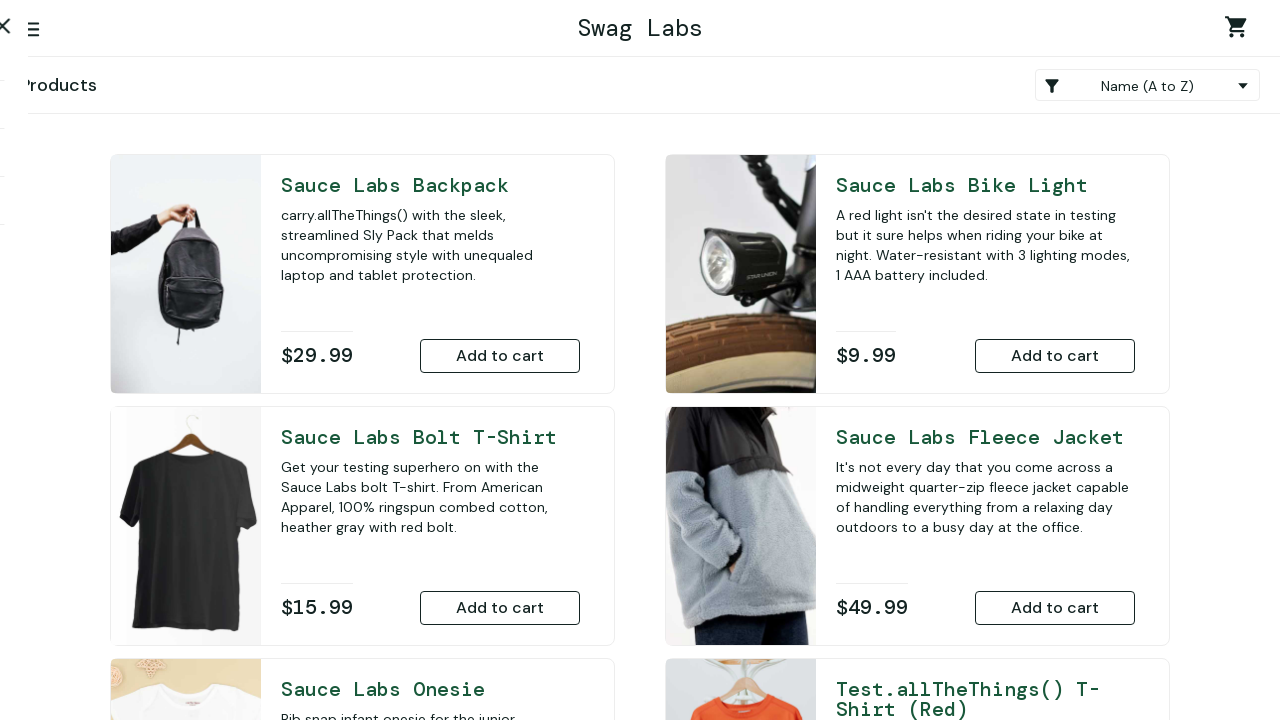

Logout link appeared in menu
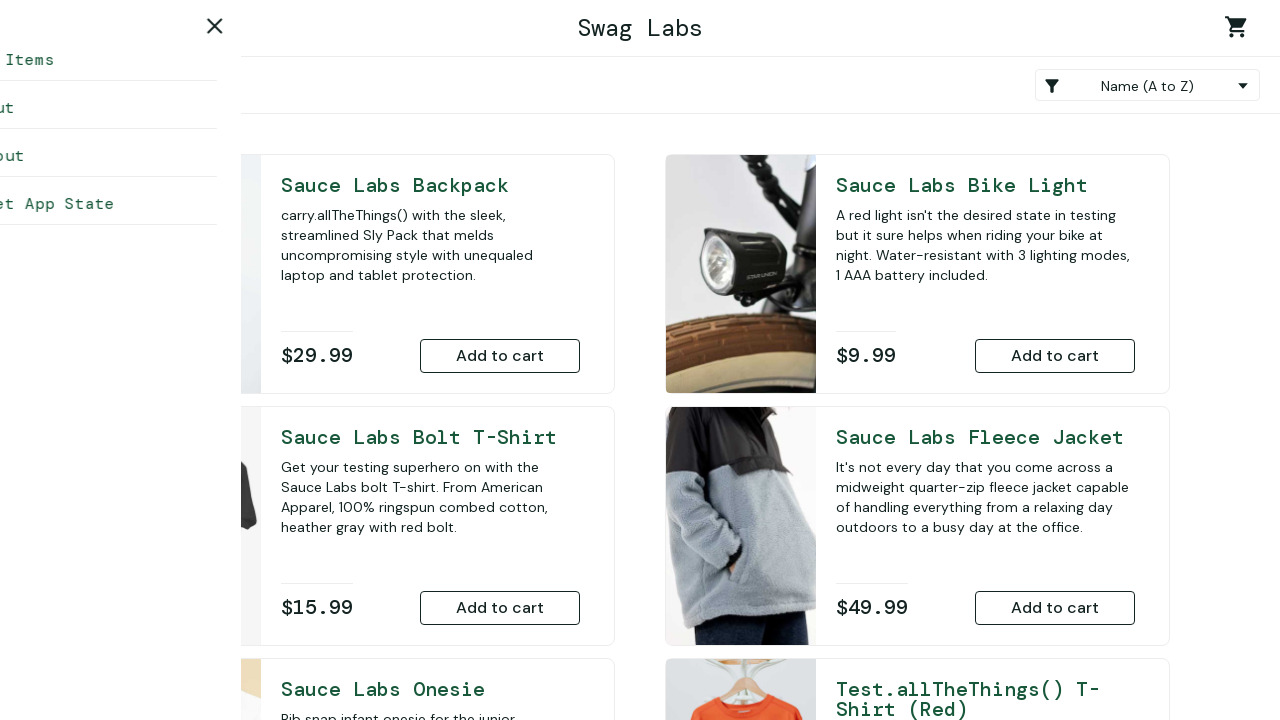

Clicked logout link to sign out at (150, 156) on #logout_sidebar_link
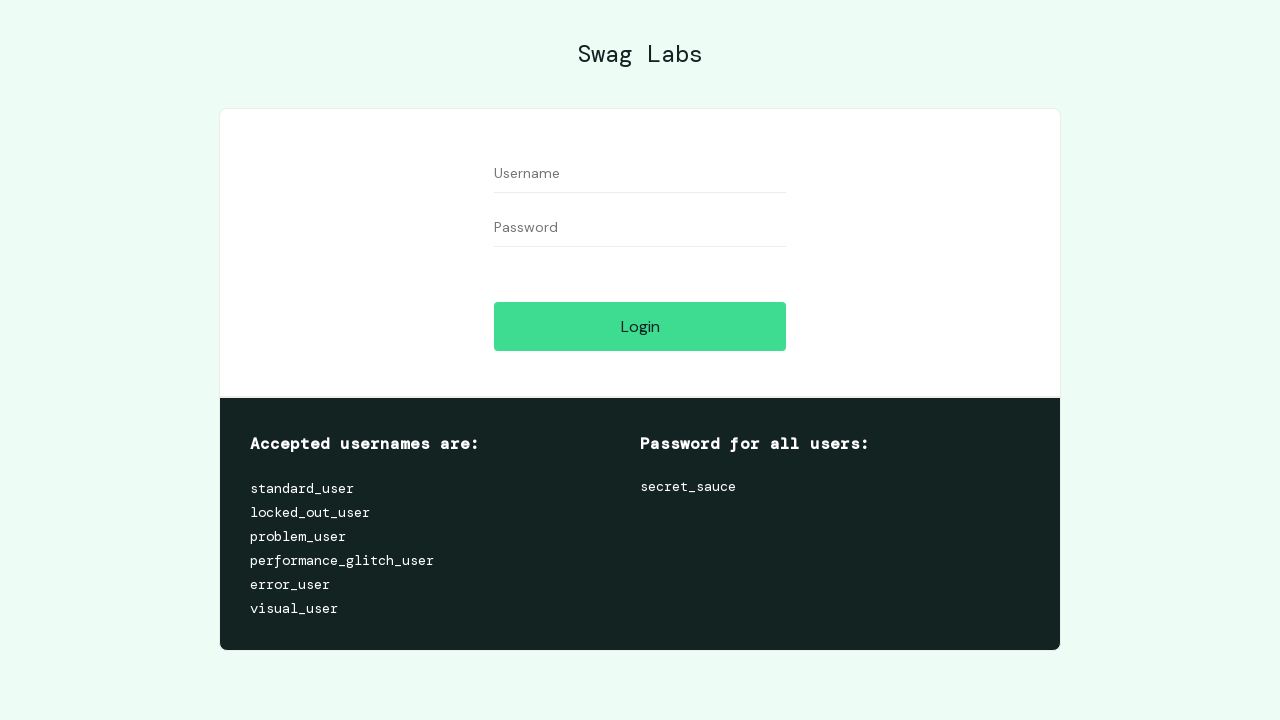

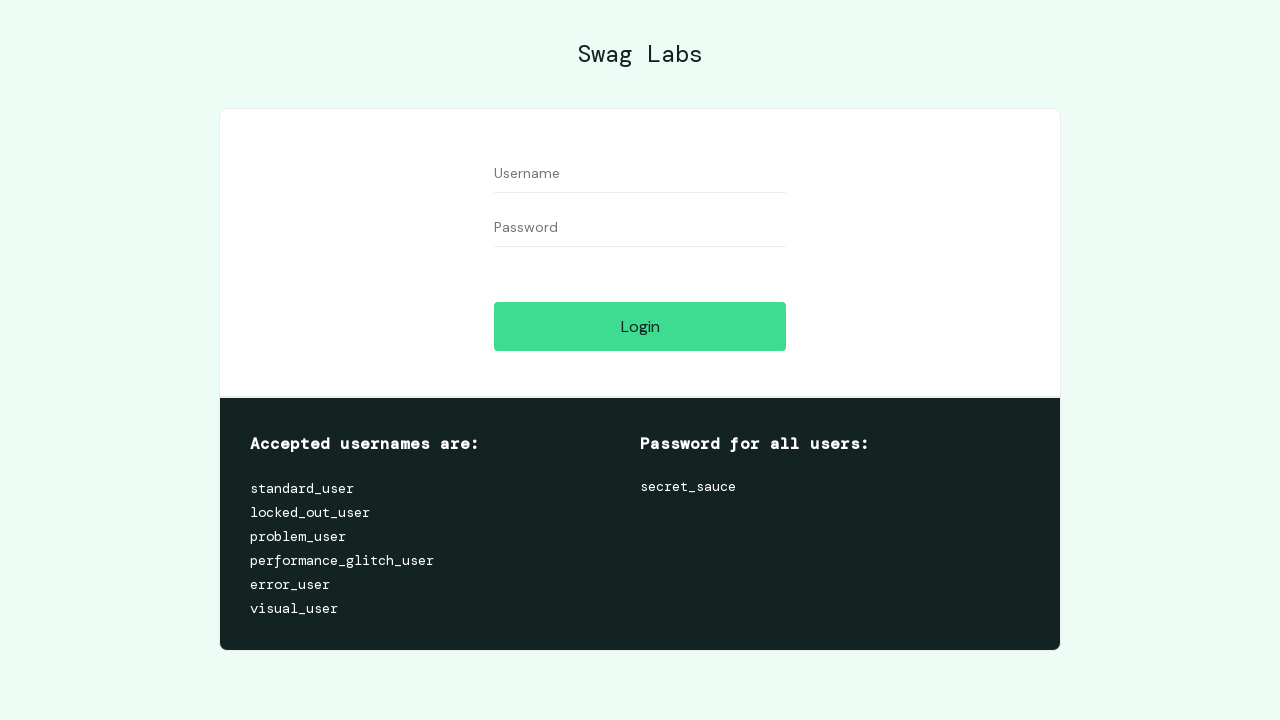